Tests right-click context menu functionality by performing a right-click action on a designated element

Starting URL: https://swisnl.github.io/jQuery-contextMenu/demo.html

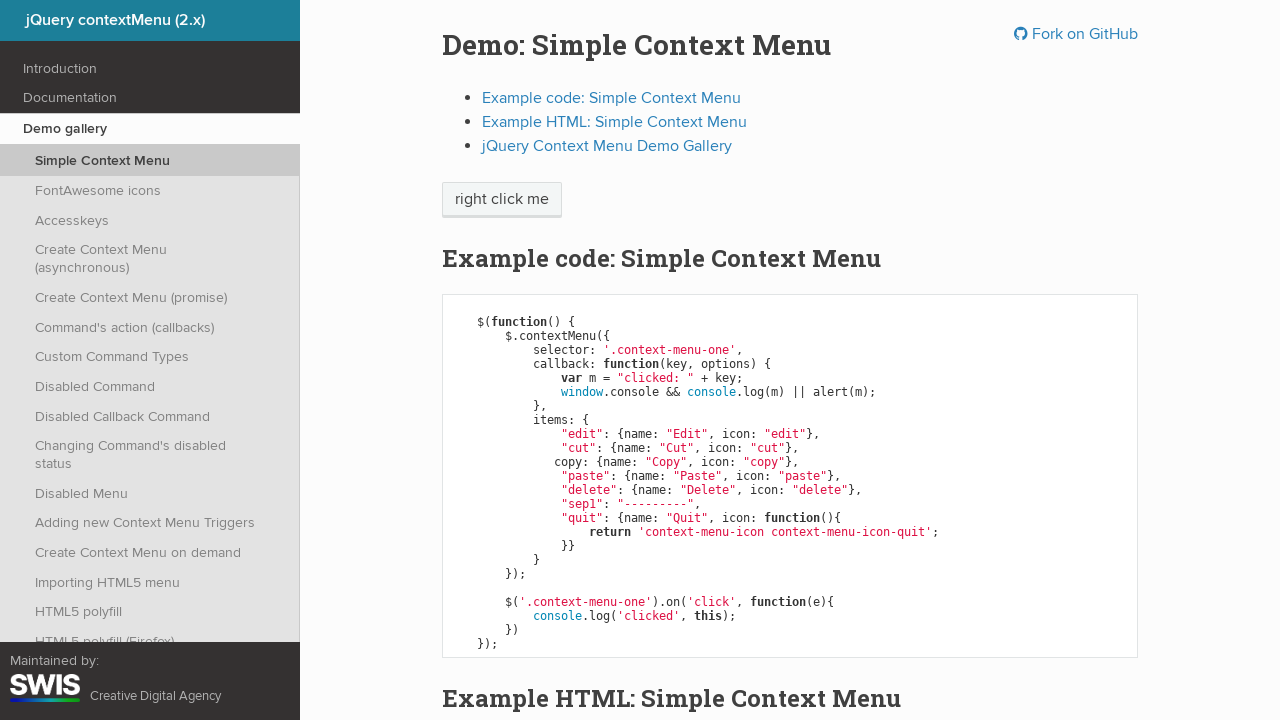

Located right-click target element with text 'right click me'
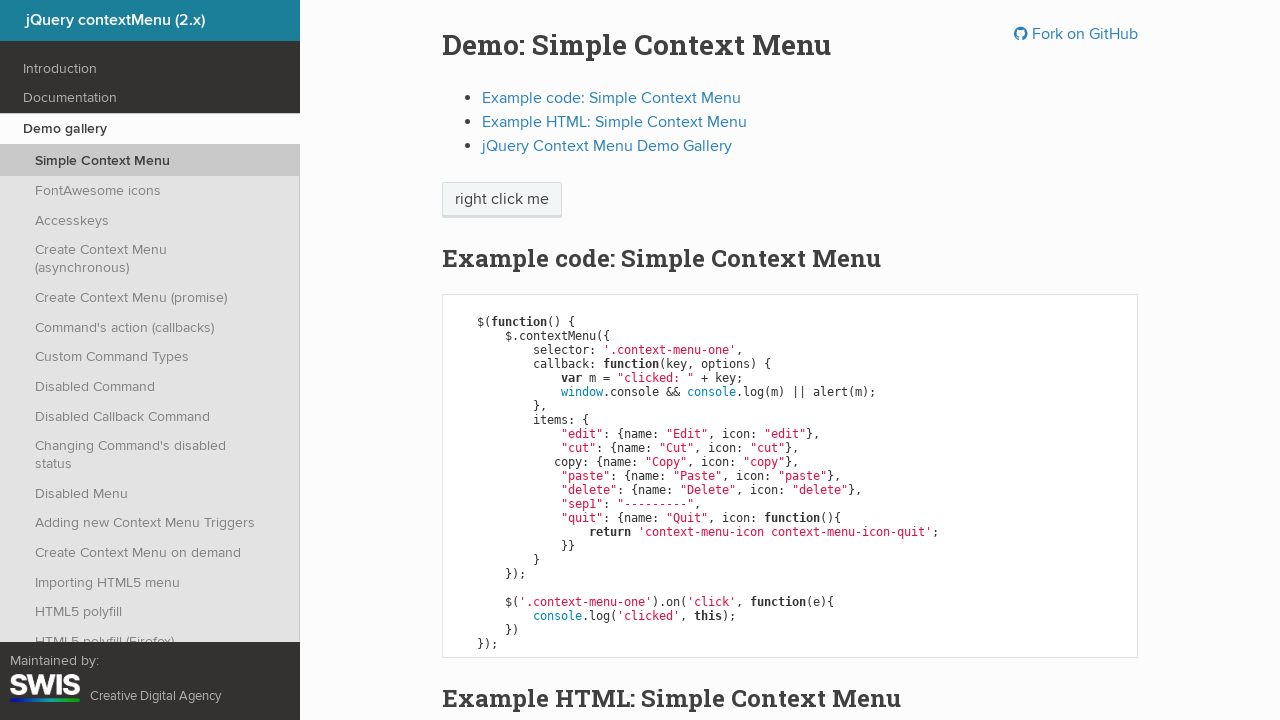

Performed right-click action on target element to open context menu at (502, 200) on xpath=//span[text()='right click me']
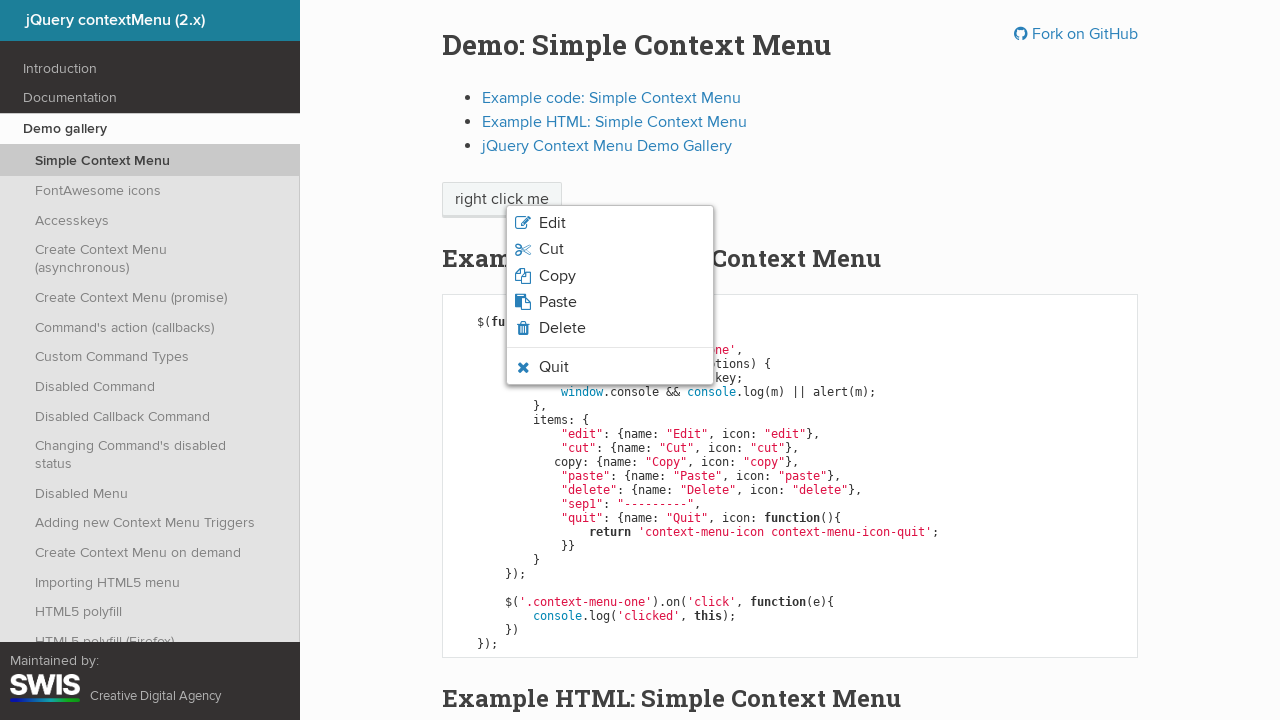

Waited for context menu to appear
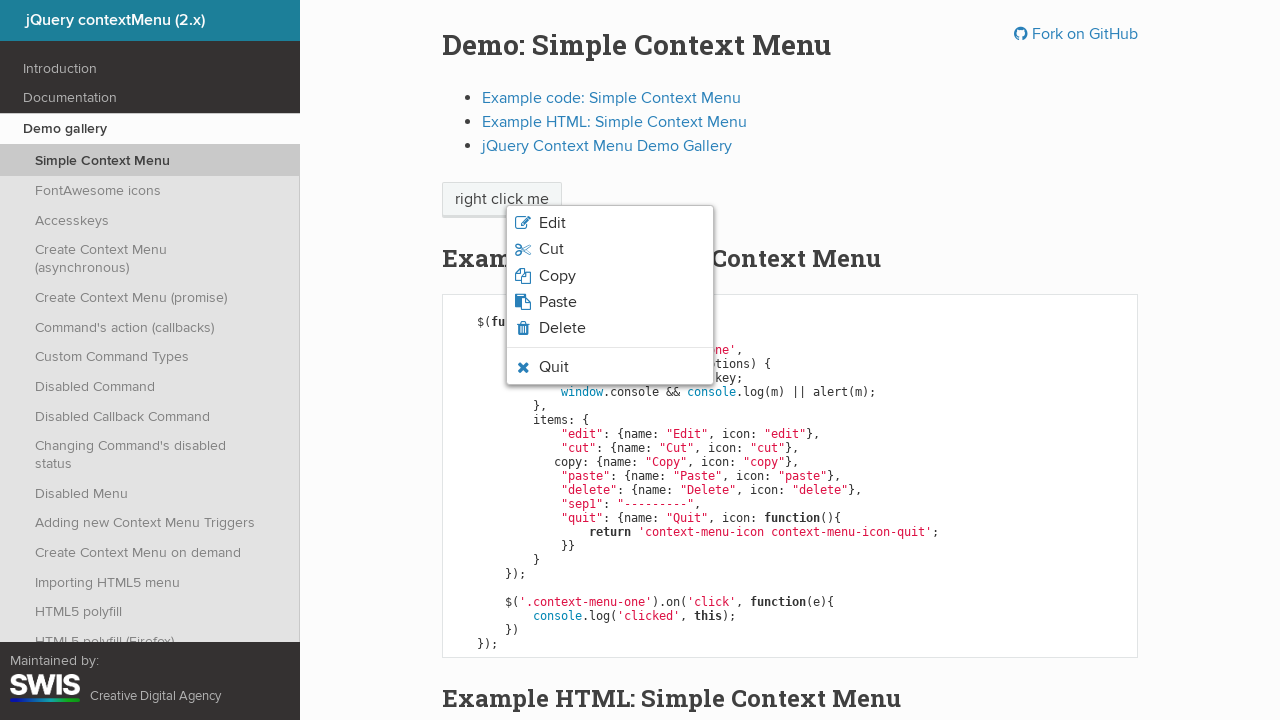

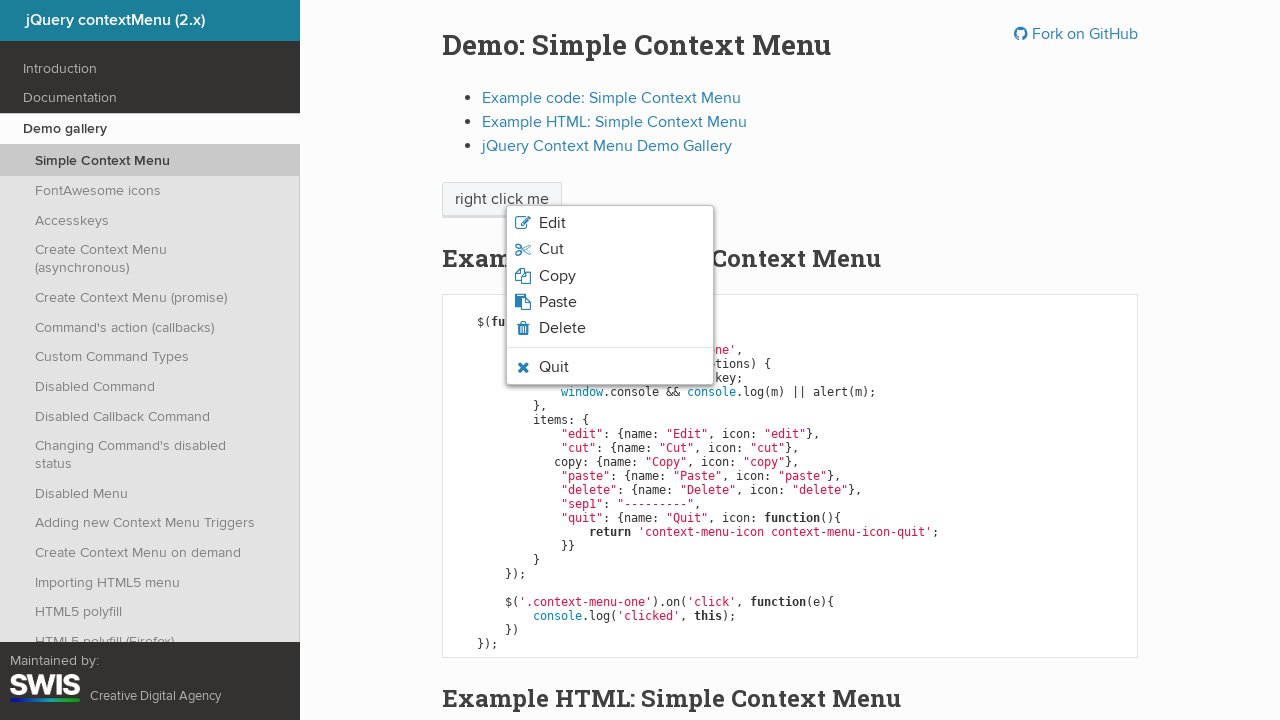